Tests browser navigation by visiting OLX.pl, then navigating to Onet.pl, going back, and verifying the page returns to OLX.pl by checking the title

Starting URL: https://www.olx.pl/

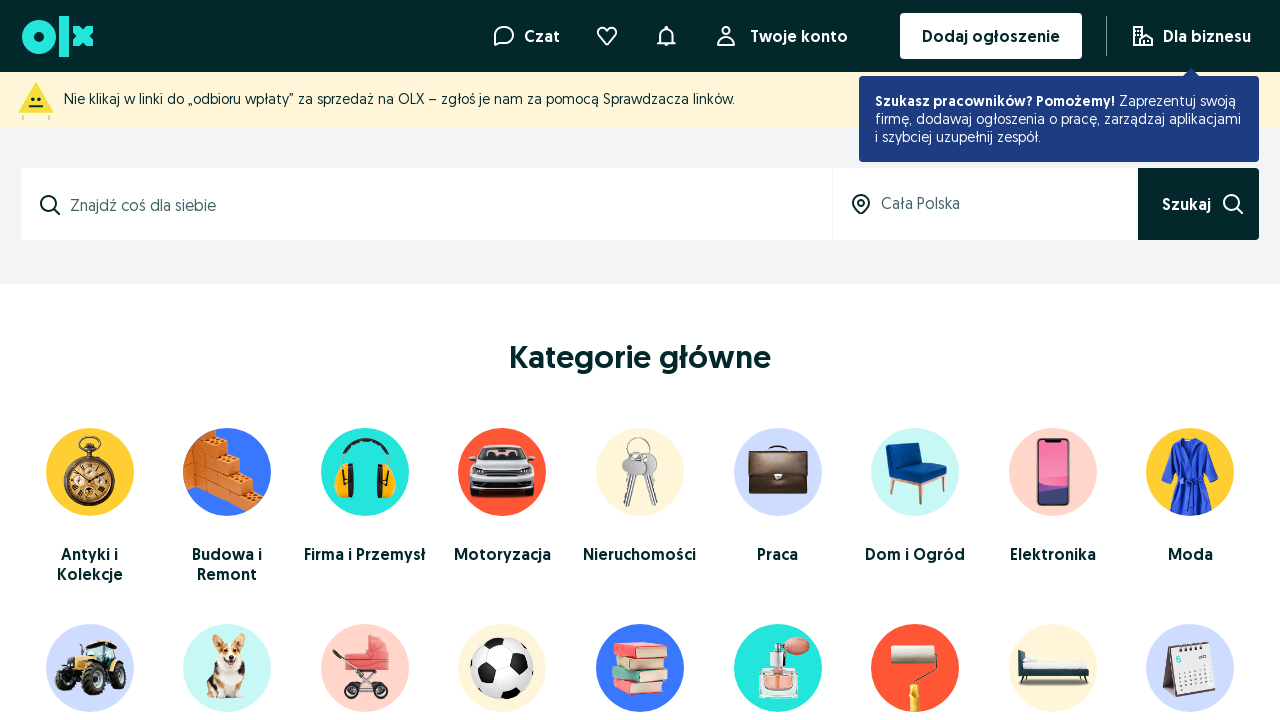

Navigated to Onet.pl
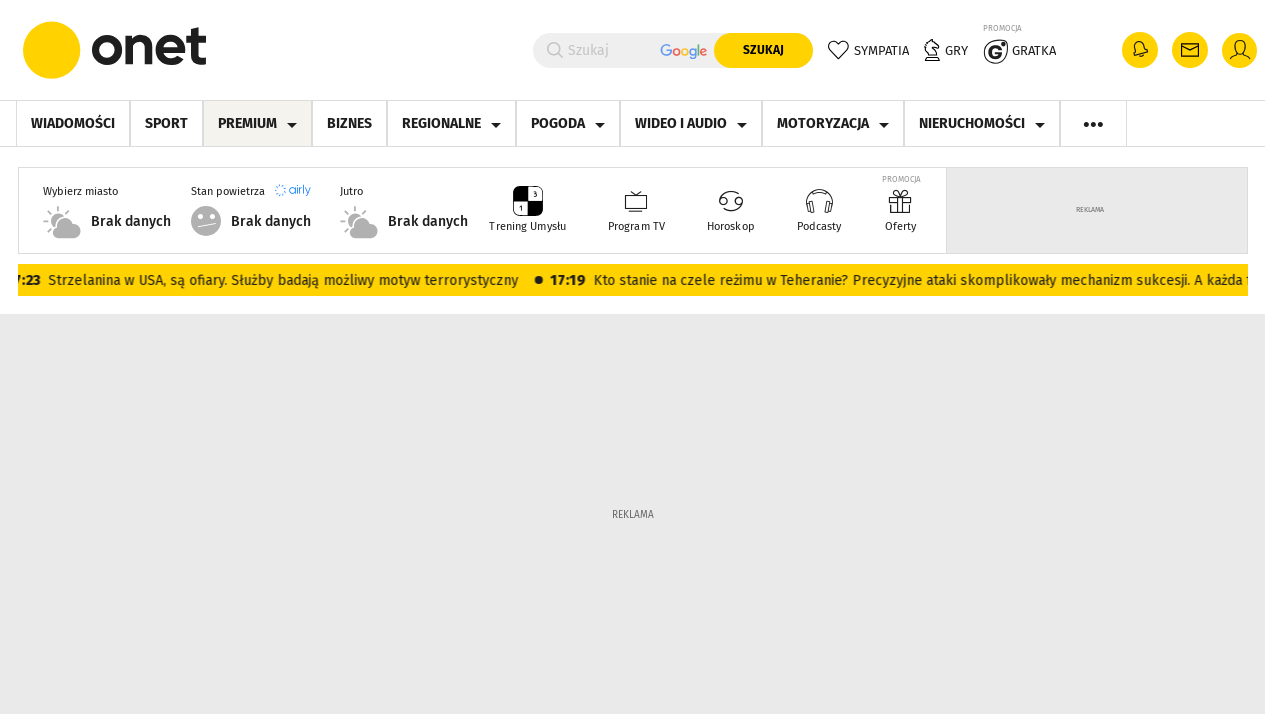

Navigated back to previous page
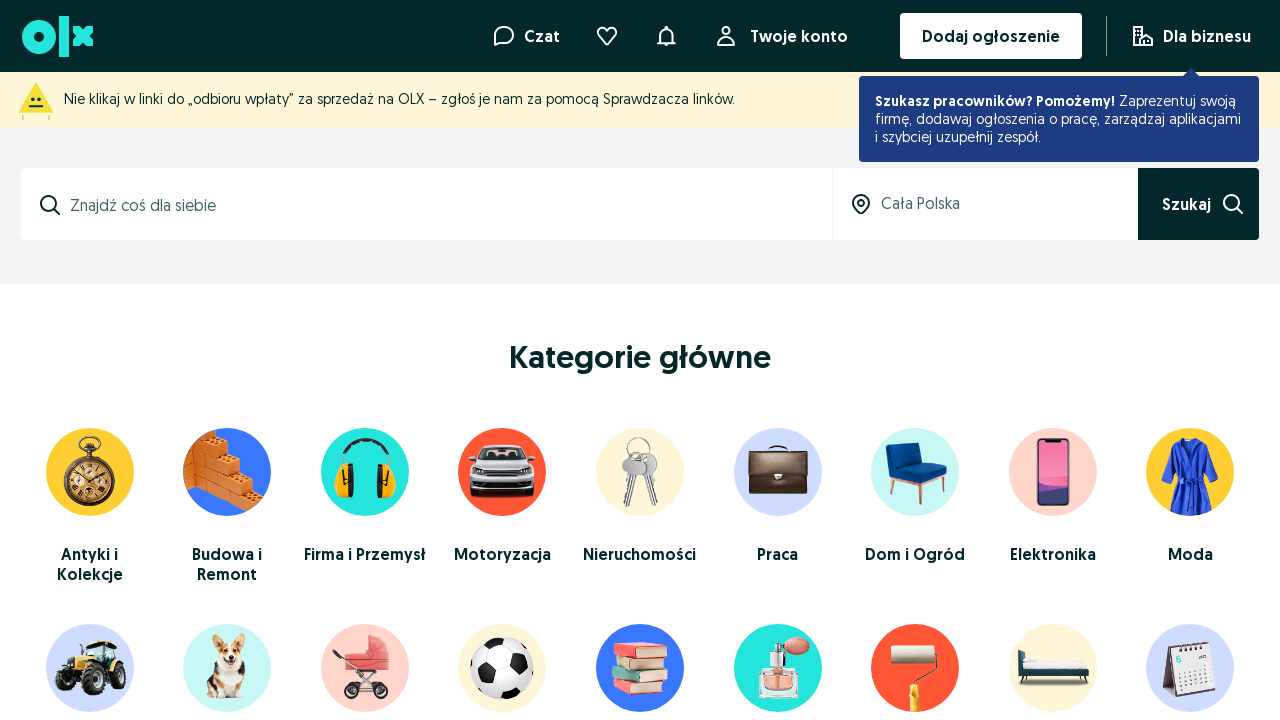

Verified page title matches expected: 'Ogłoszenia - Sprzedam, kupię na OLX.pl'
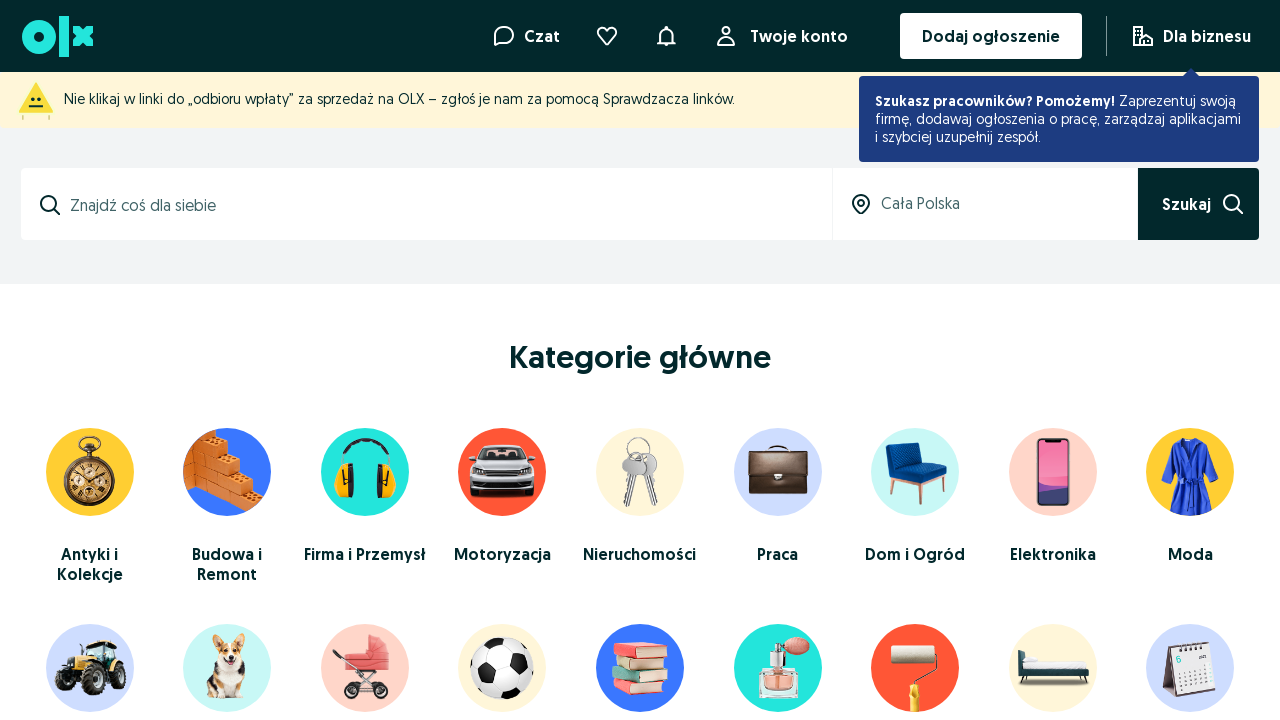

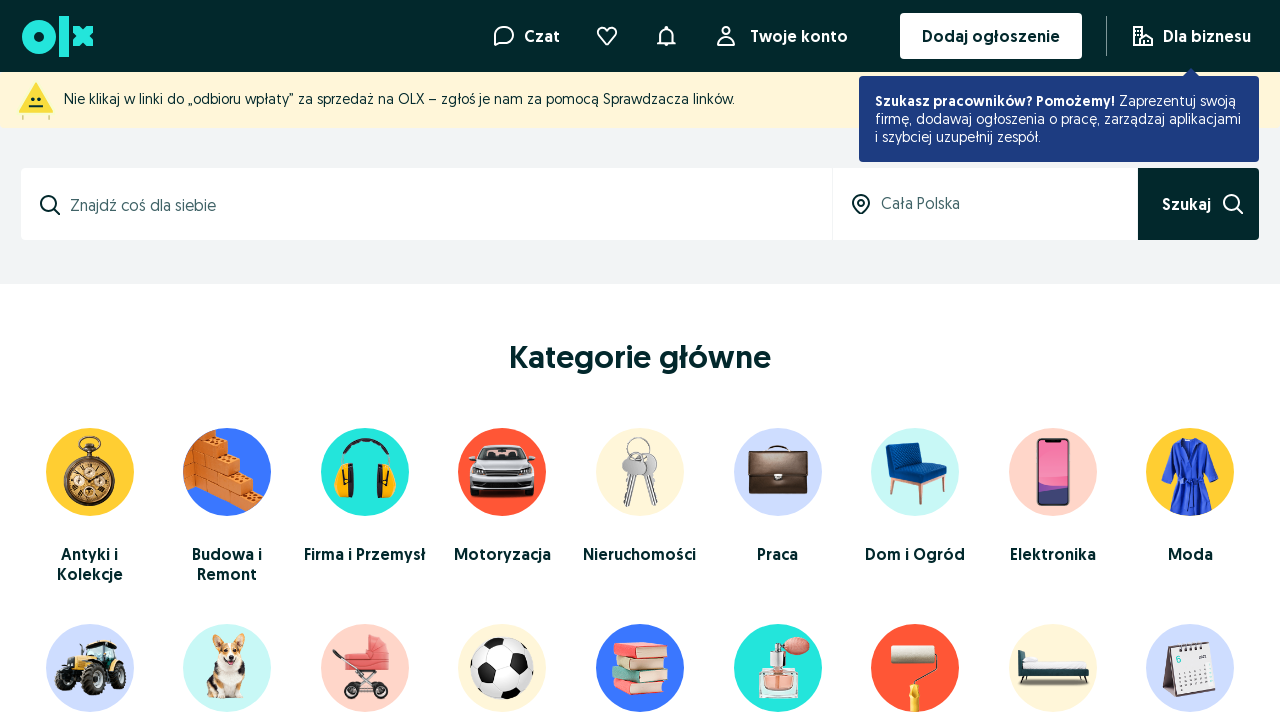